Tests clicking a radio button on the W3Schools HTML forms tutorial page

Starting URL: https://www.w3schools.com/html/html_forms.asp

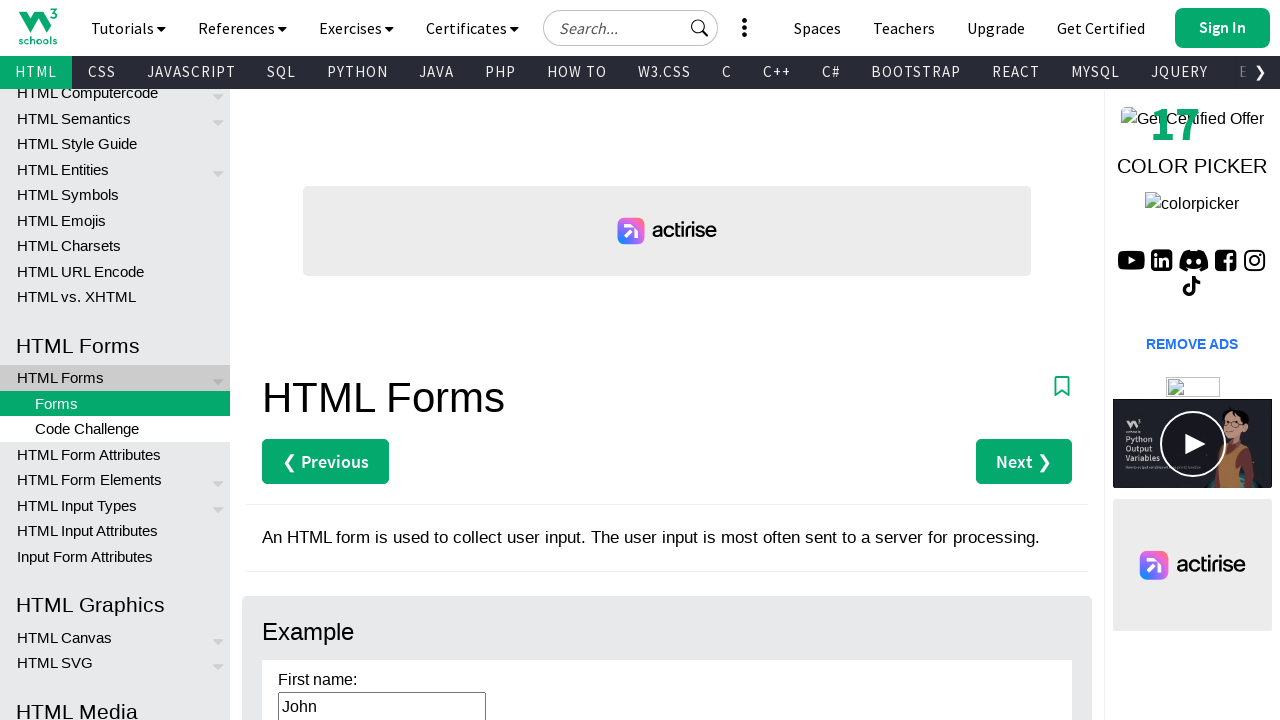

Navigated to W3Schools HTML forms tutorial page
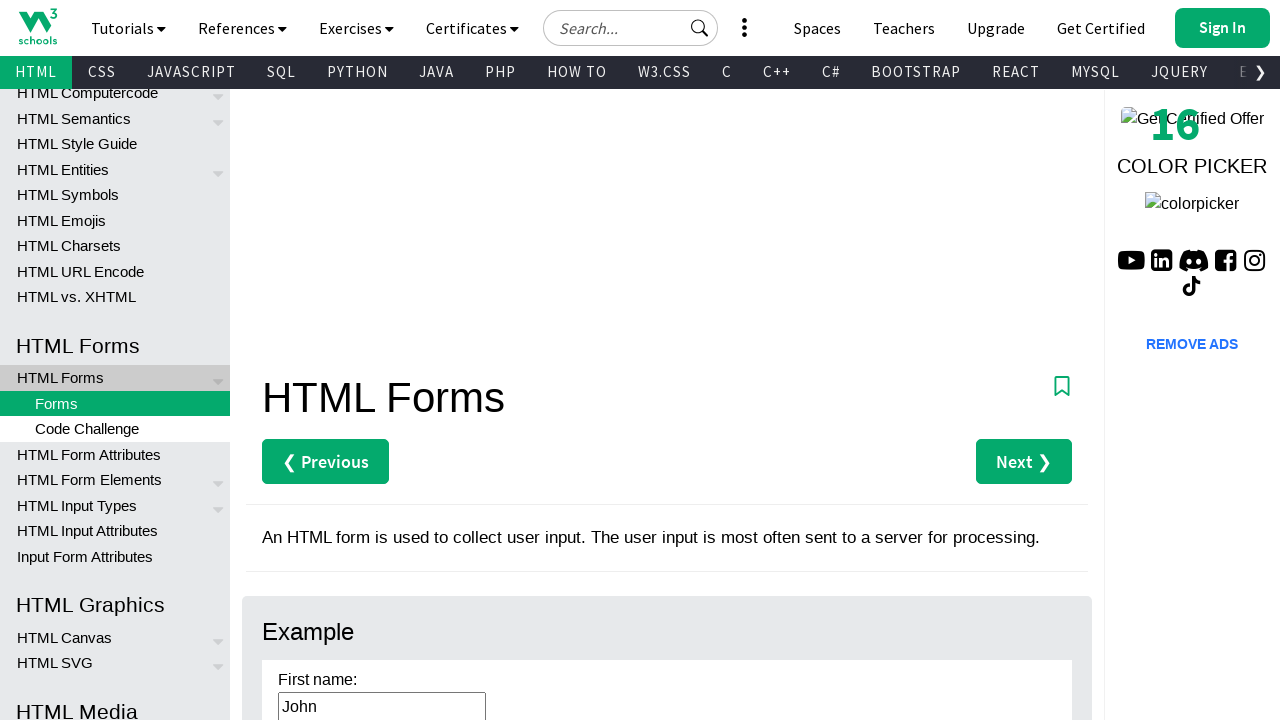

Clicked the radio button on the HTML forms page at (268, 360) on xpath=//*[@id='main']/input[4]
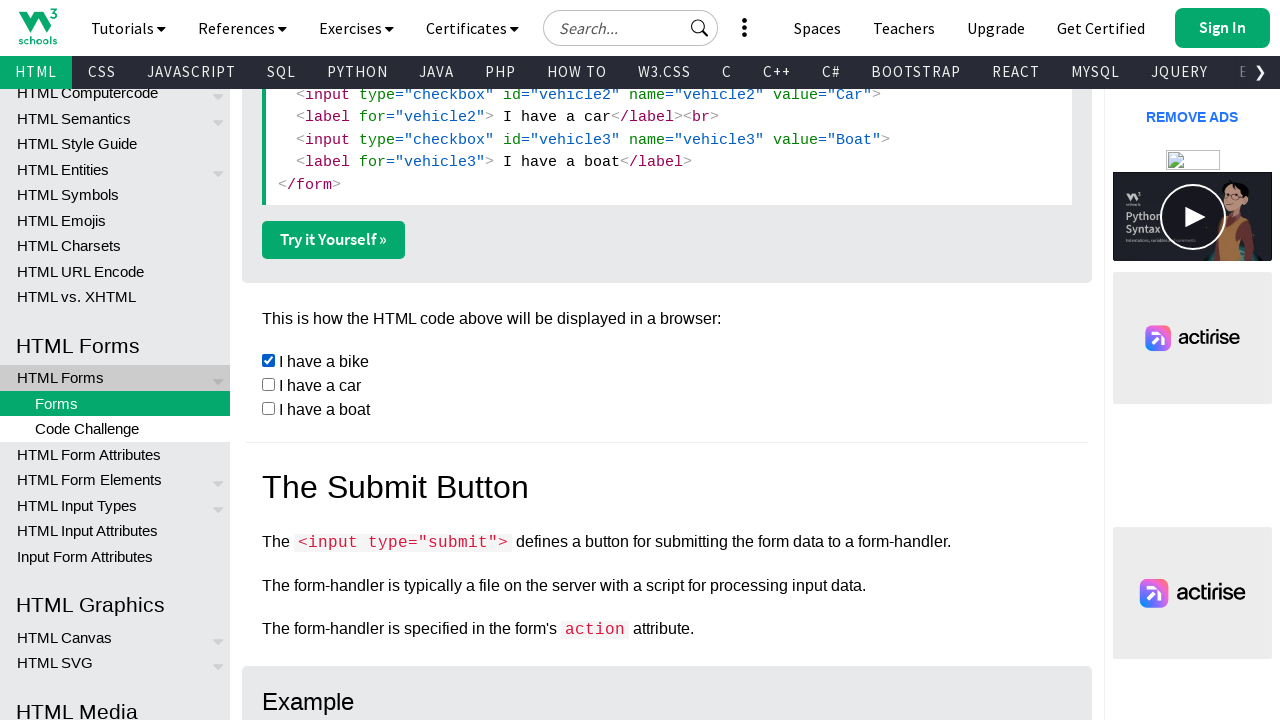

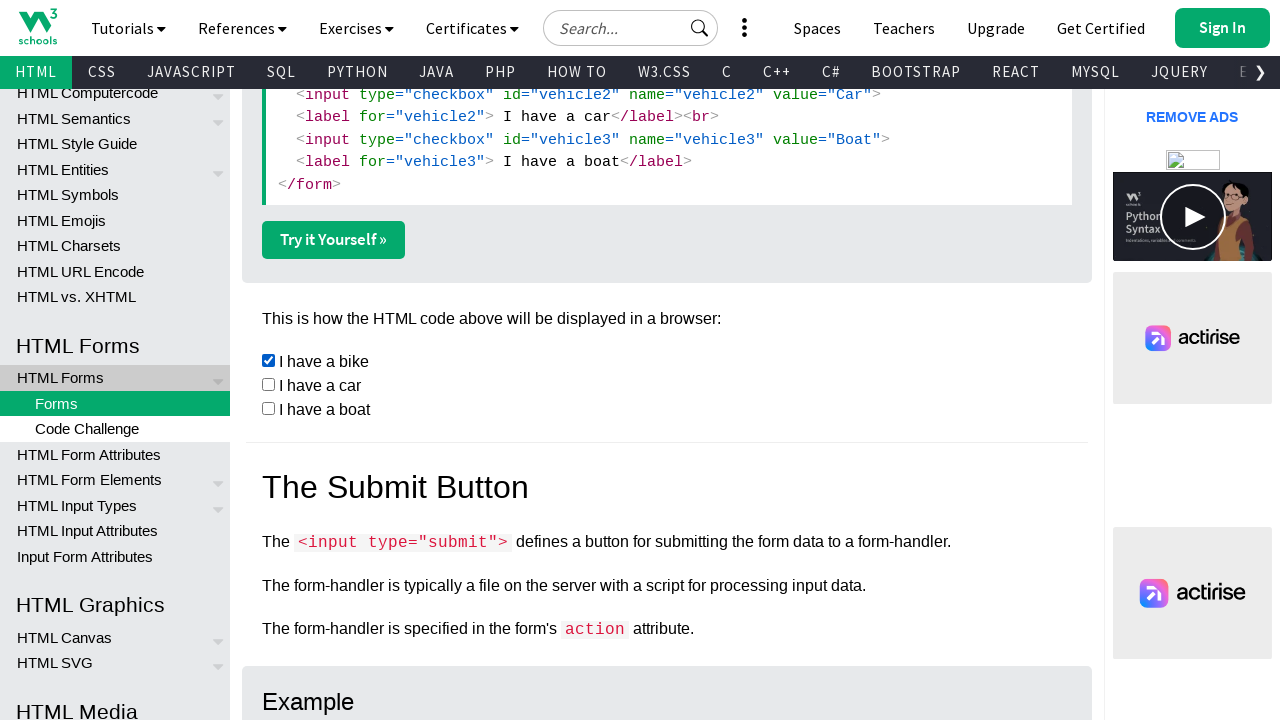